Tests checkbox and radio button functionality on an automation practice page by selecting specific options and verifying their selection state

Starting URL: https://www.rahulshettyacademy.com/AutomationPractice/

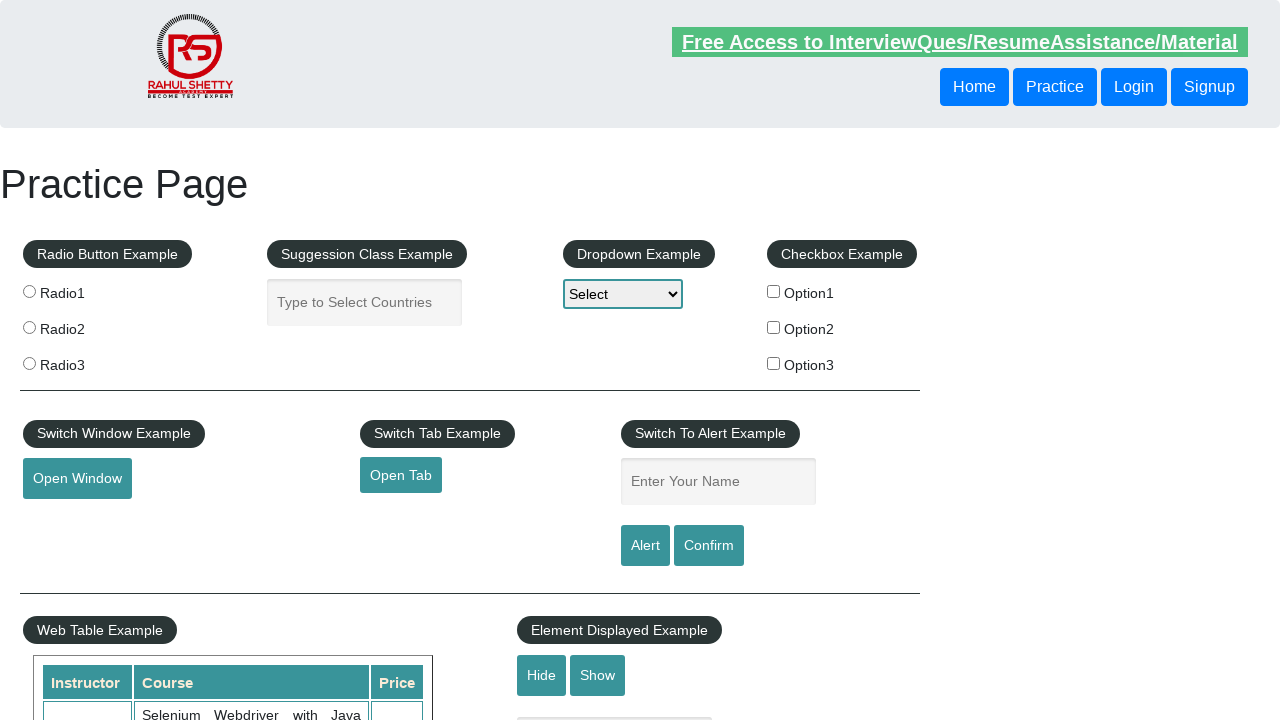

Navigated to automation practice page
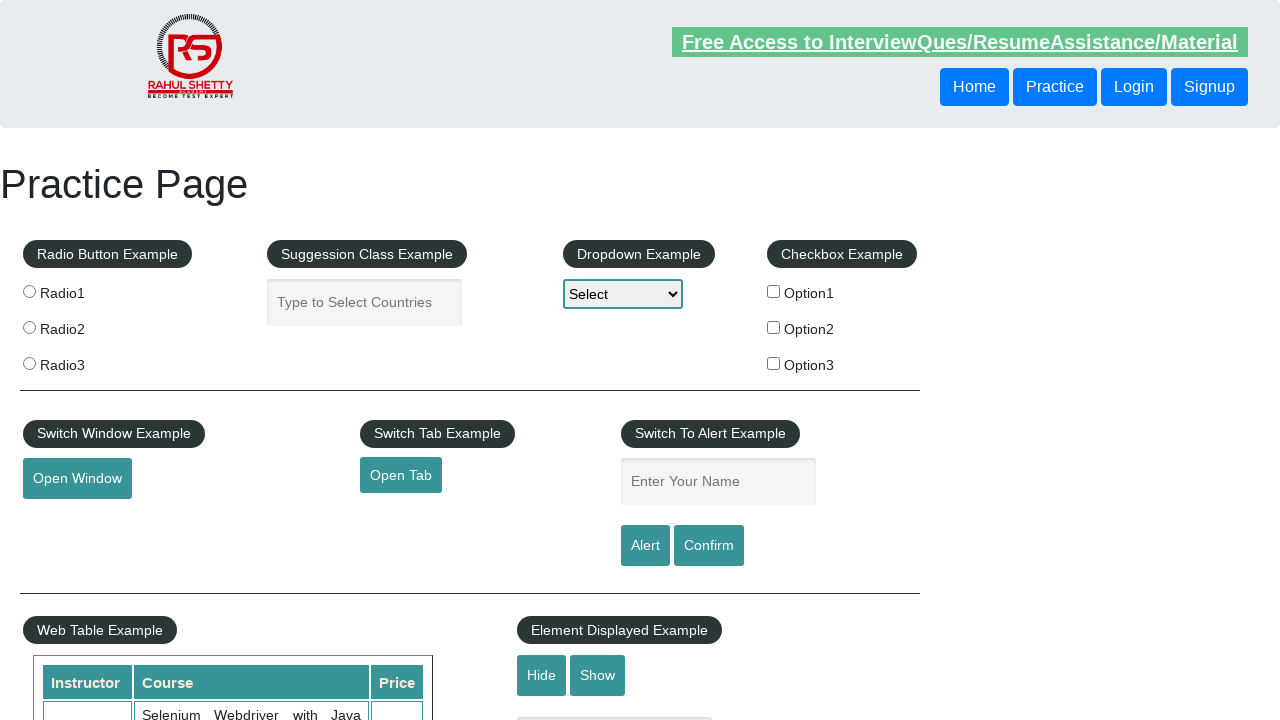

Located all checkbox elements
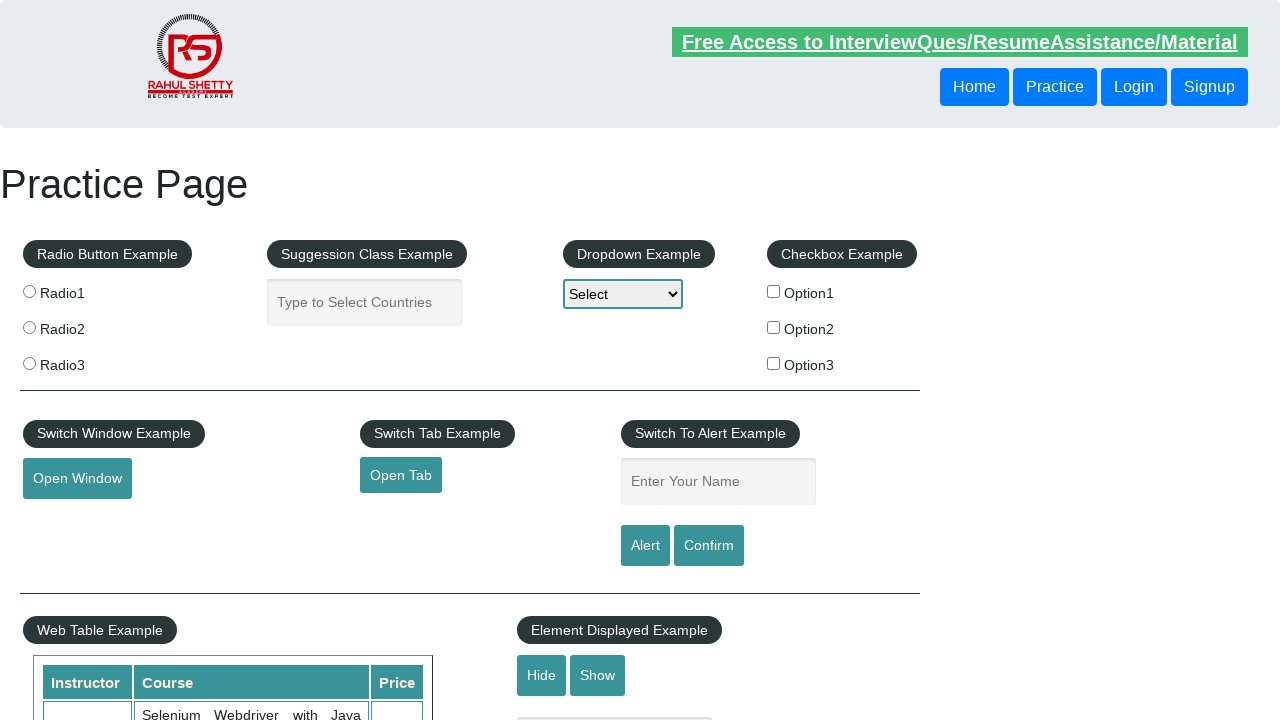

Clicked checkbox with value 'option2' at (774, 327) on xpath=//input[@type='checkbox'] >> nth=1
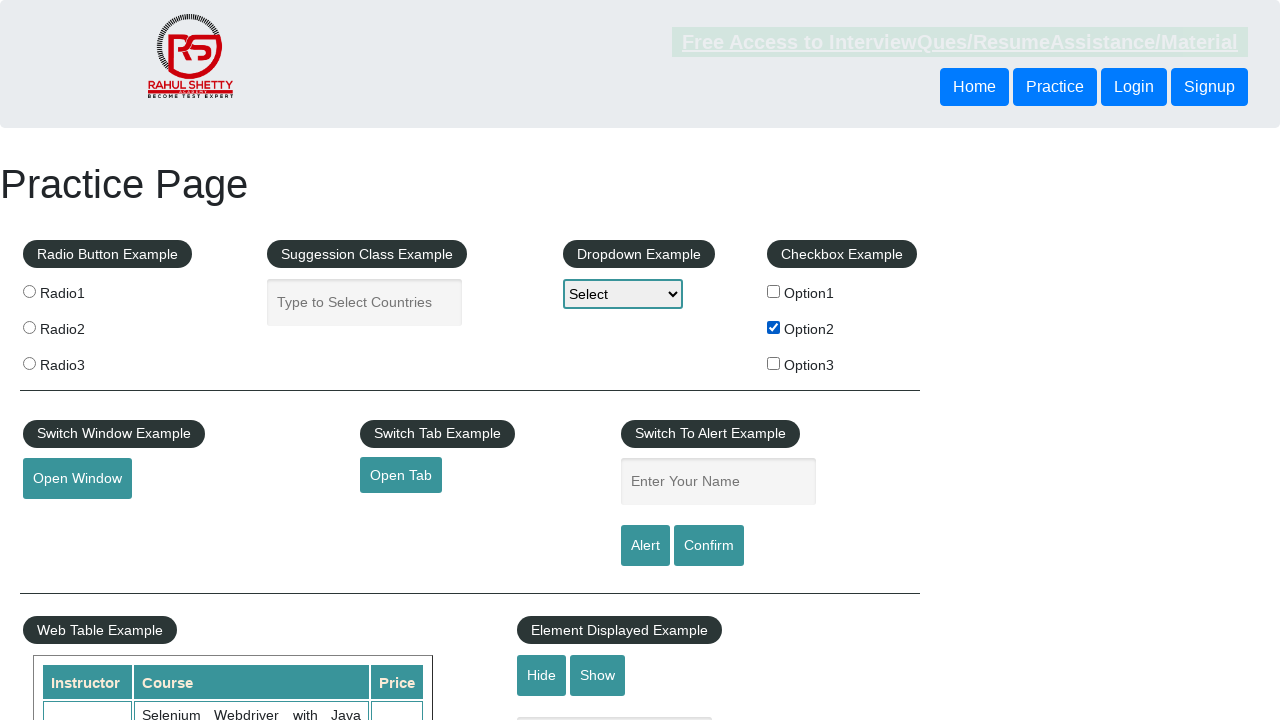

Verified checkbox with value 'option2' is selected
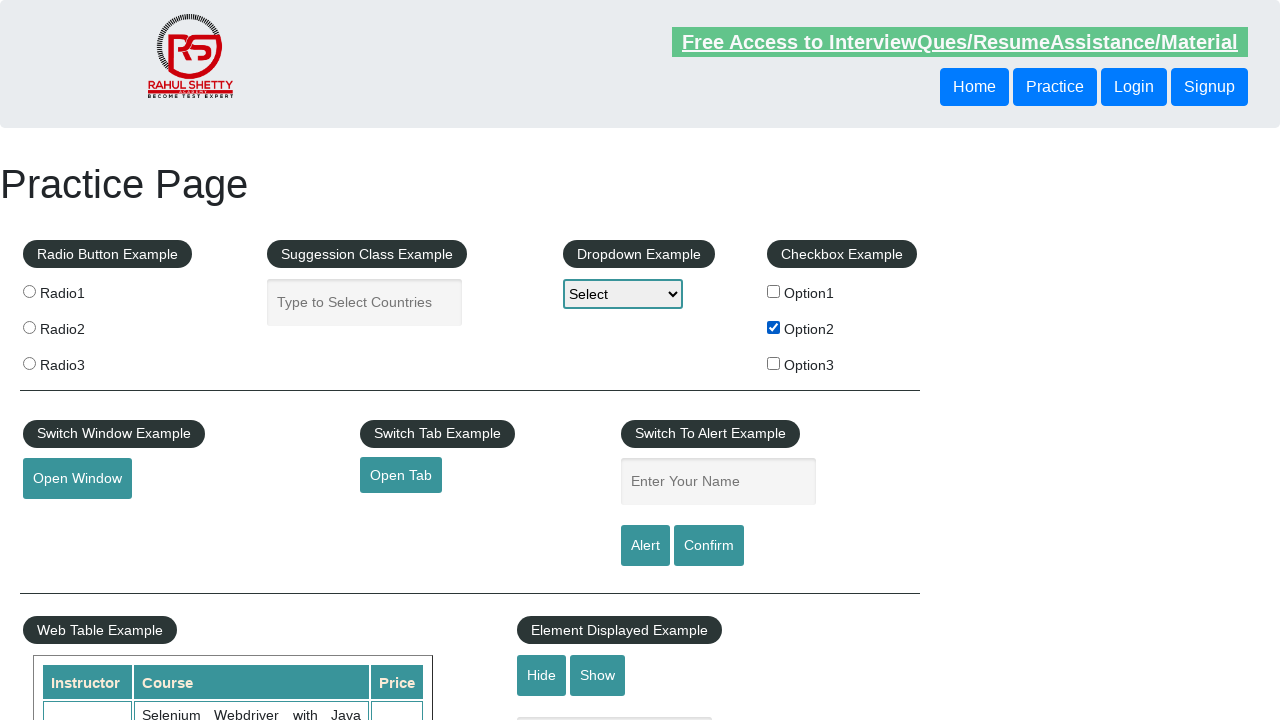

Located all radio button elements
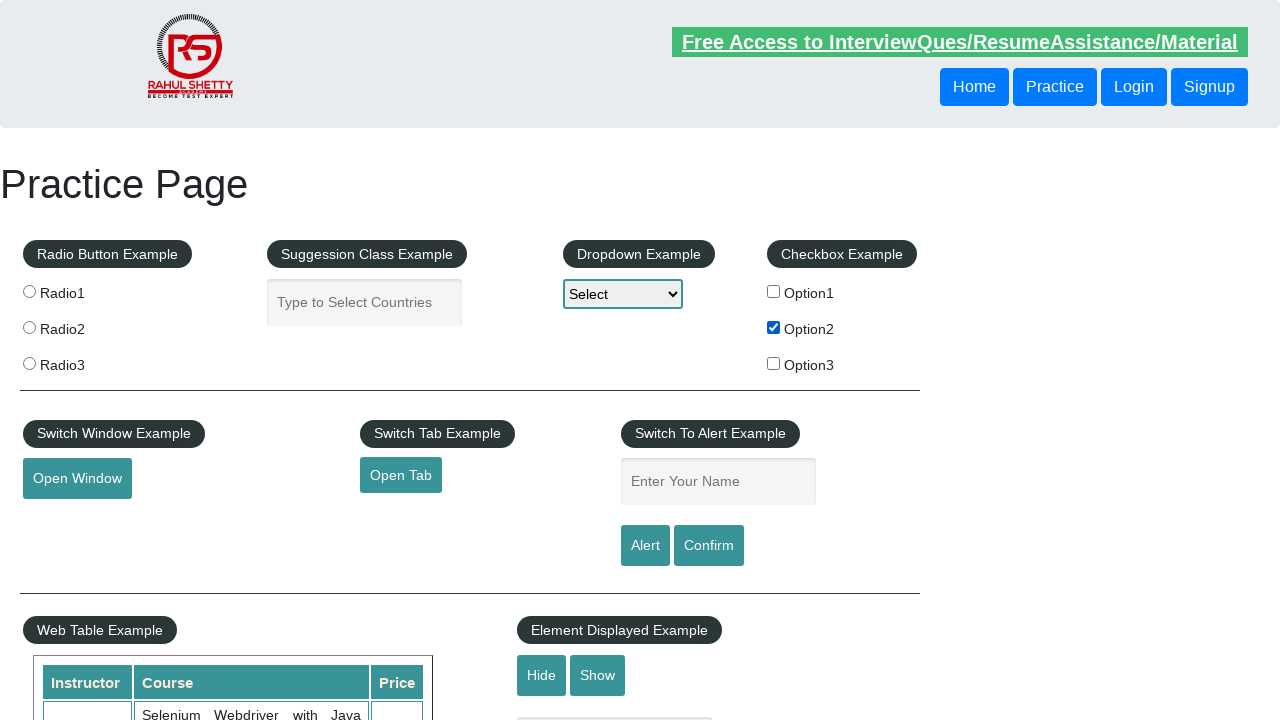

Clicked radio button with value 'radio2' at (29, 327) on #radio-btn-example input[type='radio'] >> nth=1
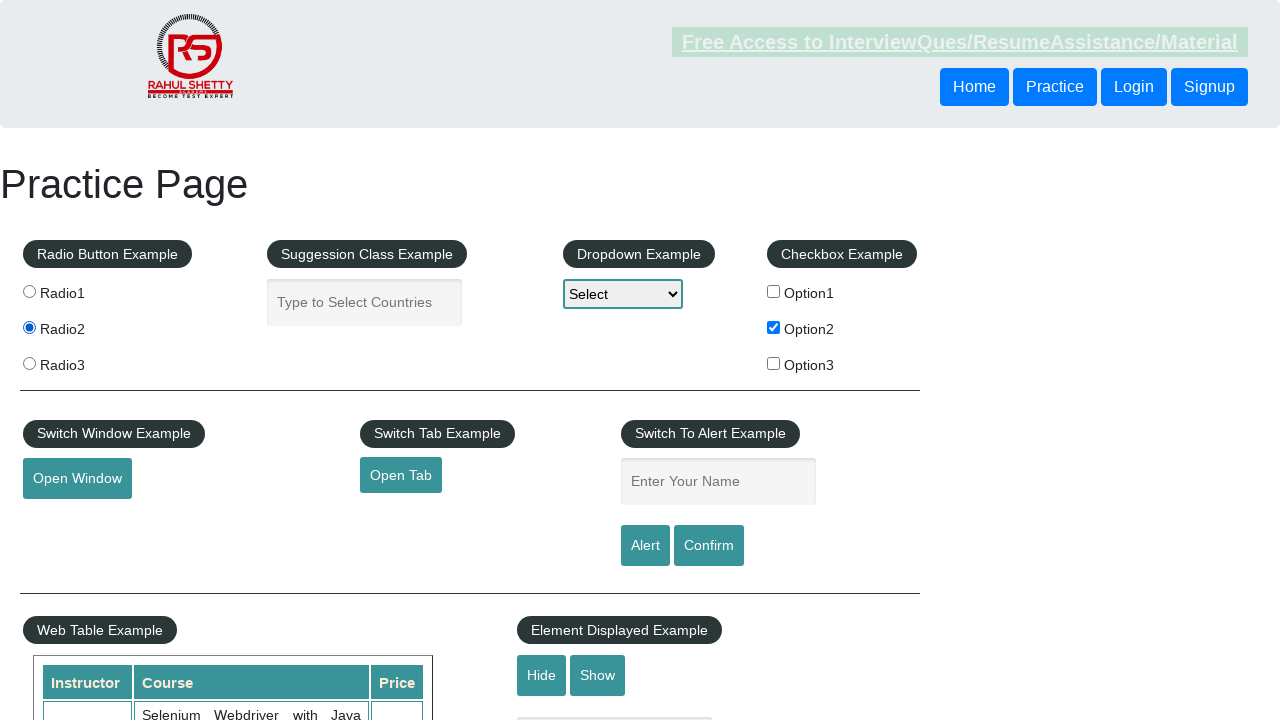

Verified radio button with value 'radio2' is selected
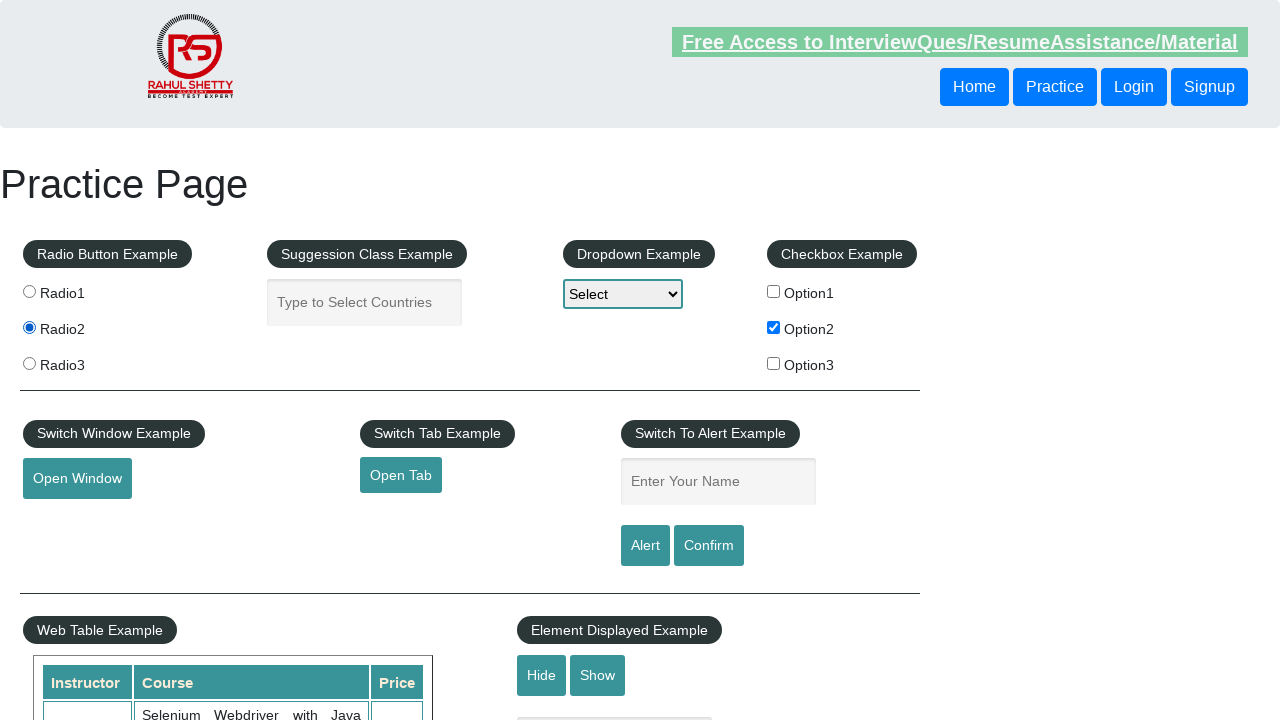

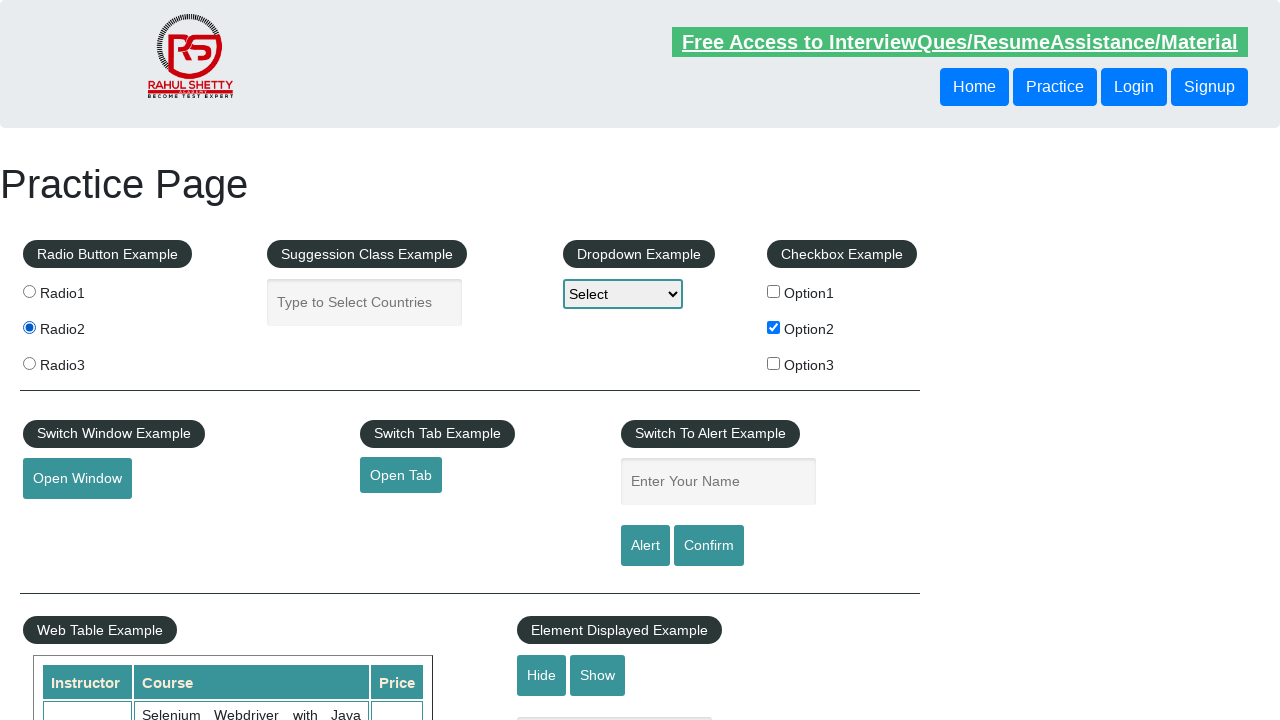